Tests that new todo items are appended to the bottom of the list and the count displays correctly

Starting URL: https://demo.playwright.dev/todomvc

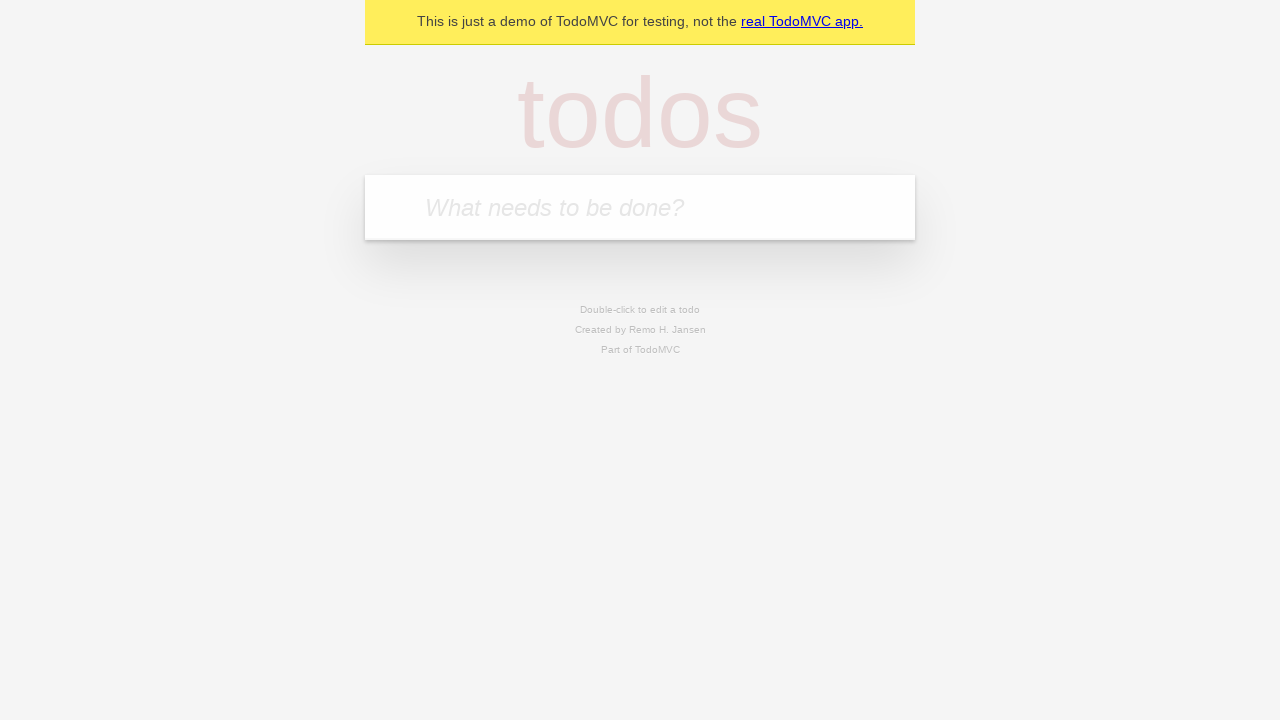

Filled todo input with 'teach' on internal:attr=[placeholder="What needs to be done?"i]
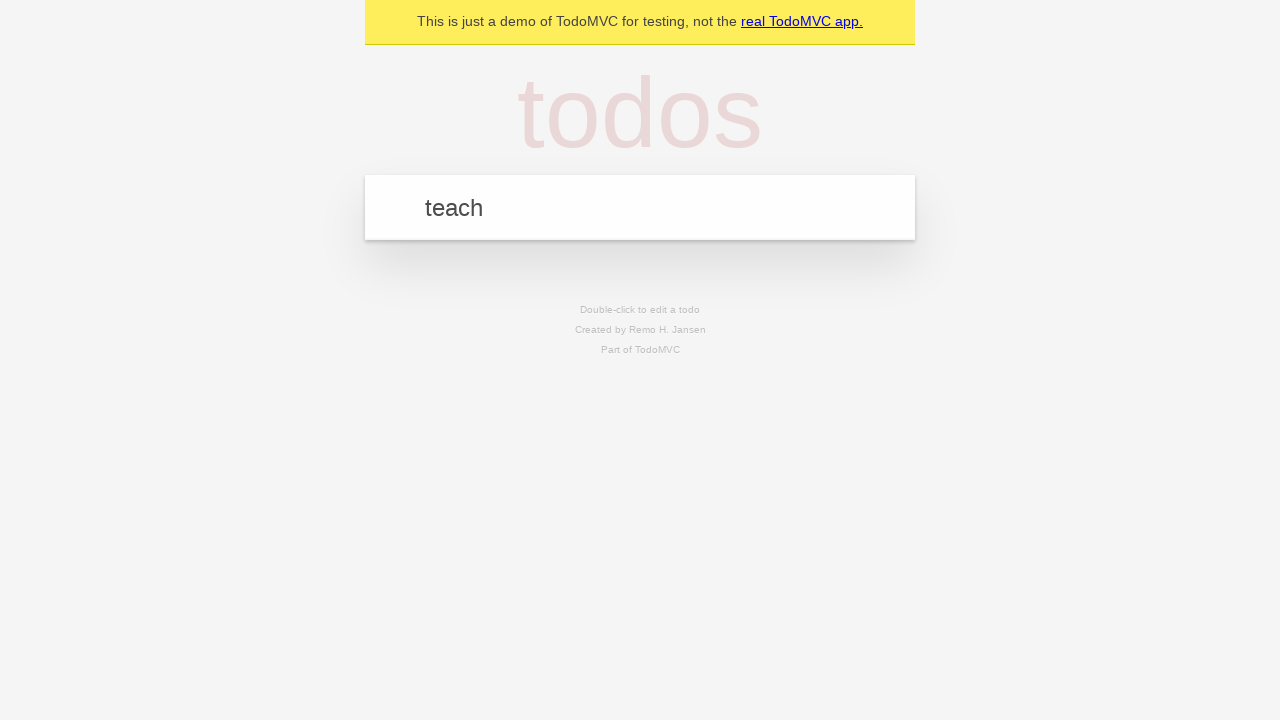

Pressed Enter to add 'teach' to the list on internal:attr=[placeholder="What needs to be done?"i]
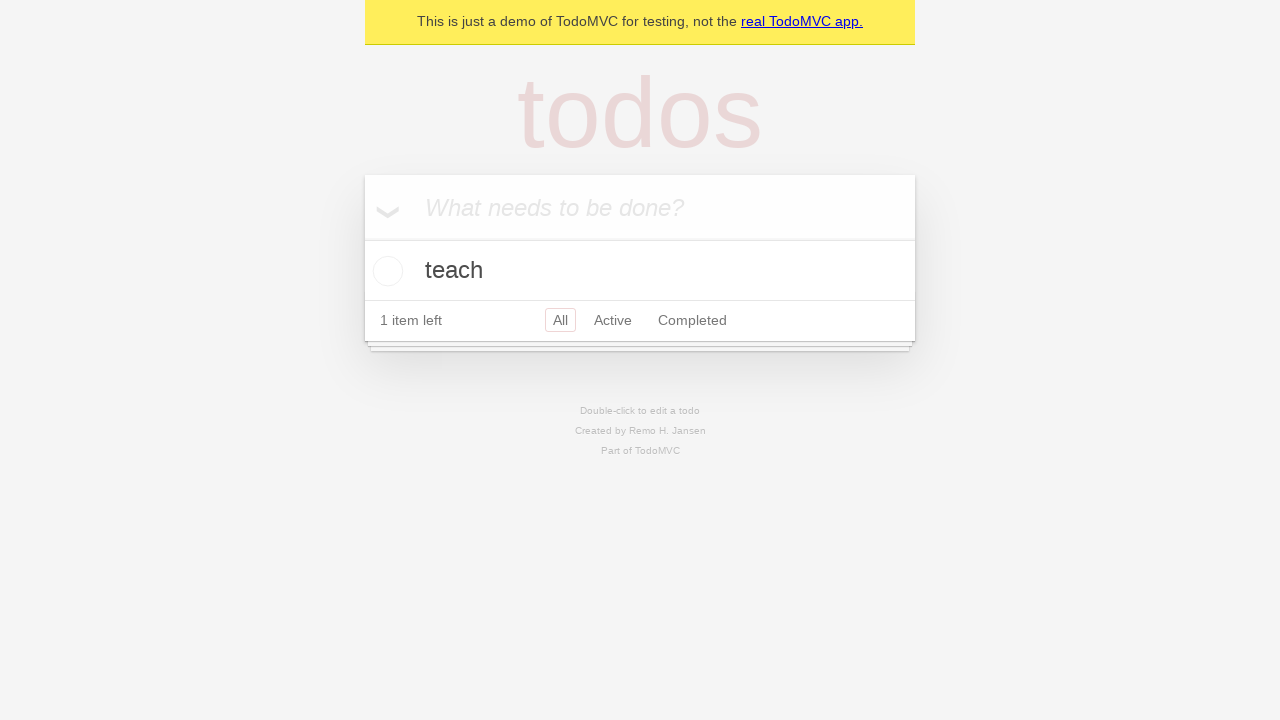

Filled todo input with 'study' on internal:attr=[placeholder="What needs to be done?"i]
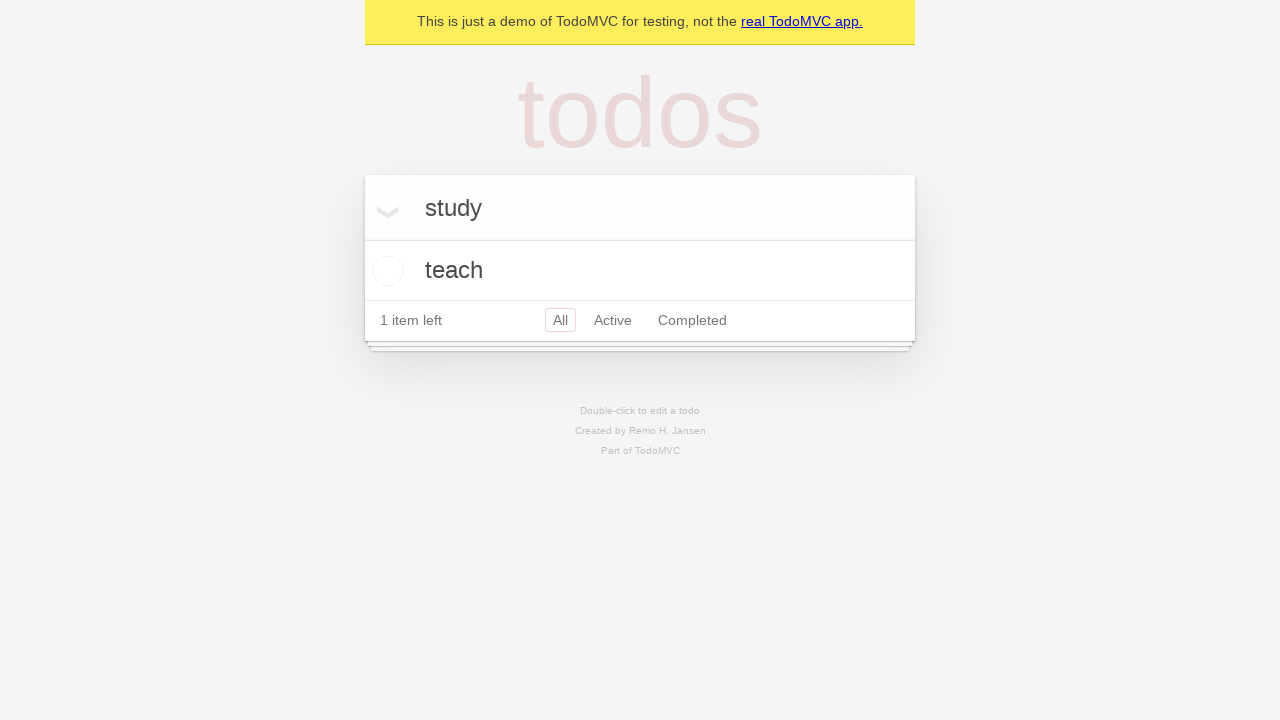

Pressed Enter to add 'study' to the list on internal:attr=[placeholder="What needs to be done?"i]
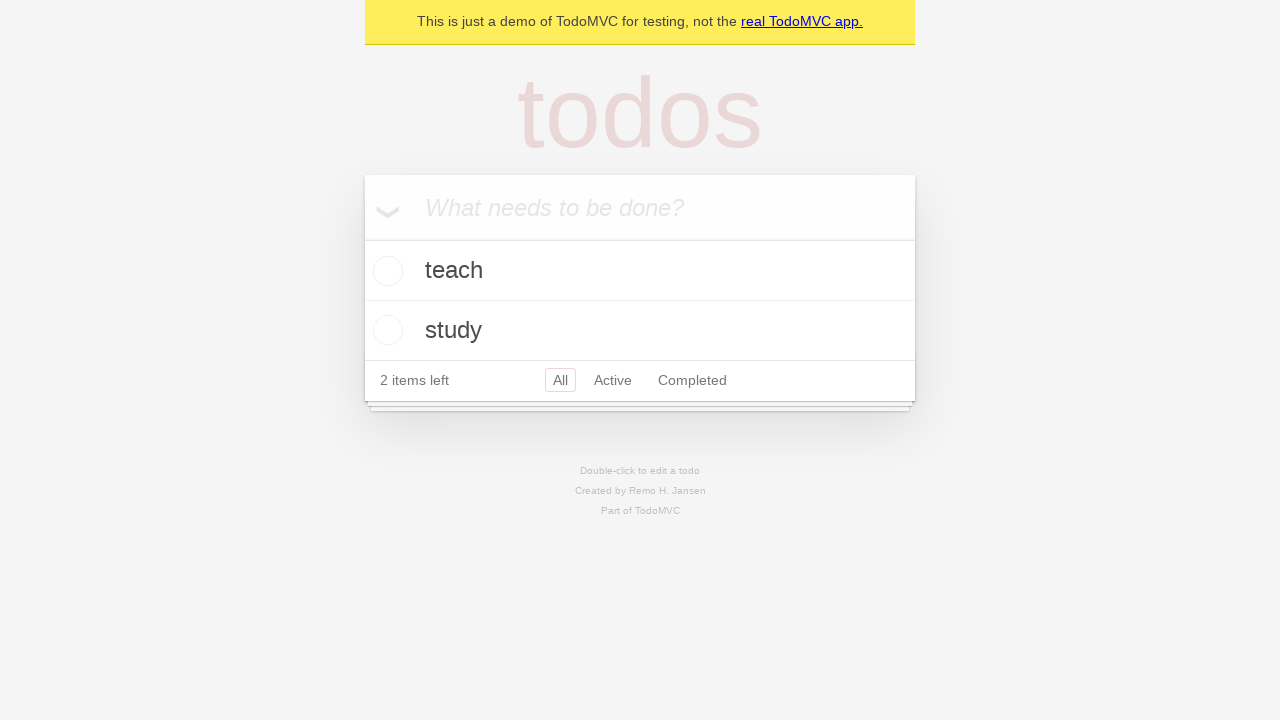

Filled todo input with 'repeat' on internal:attr=[placeholder="What needs to be done?"i]
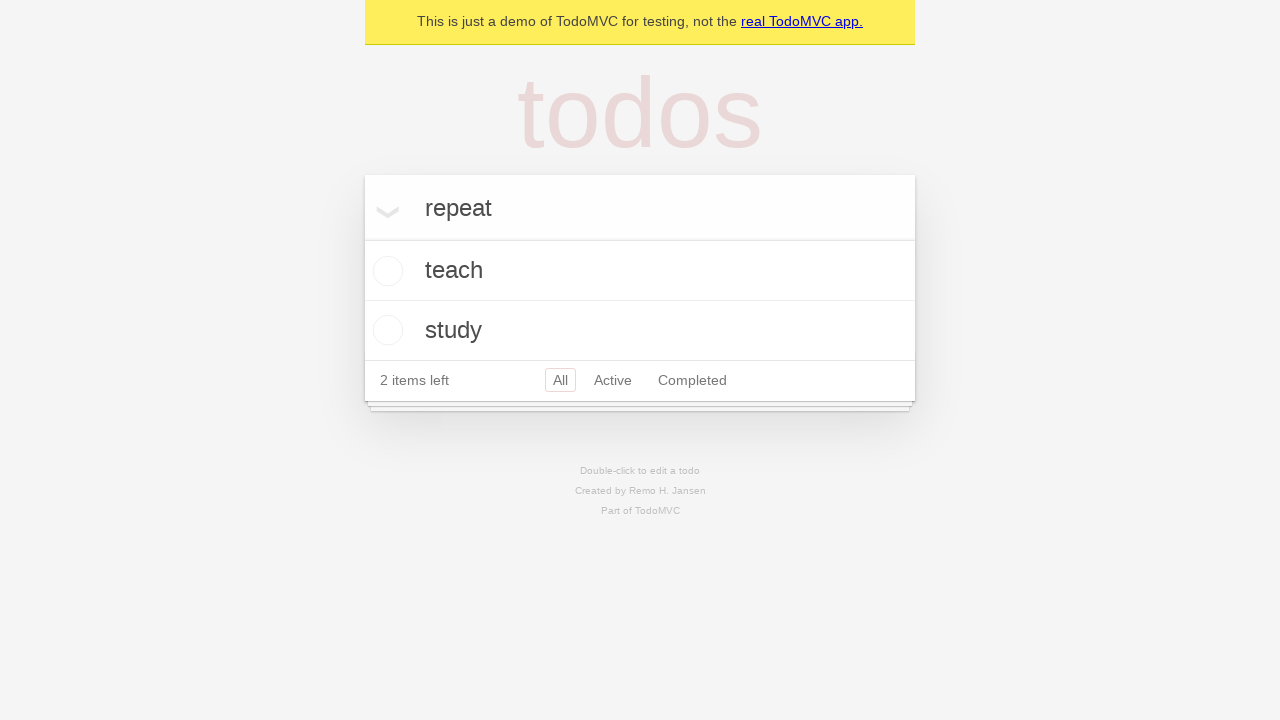

Pressed Enter to add 'repeat' to the list on internal:attr=[placeholder="What needs to be done?"i]
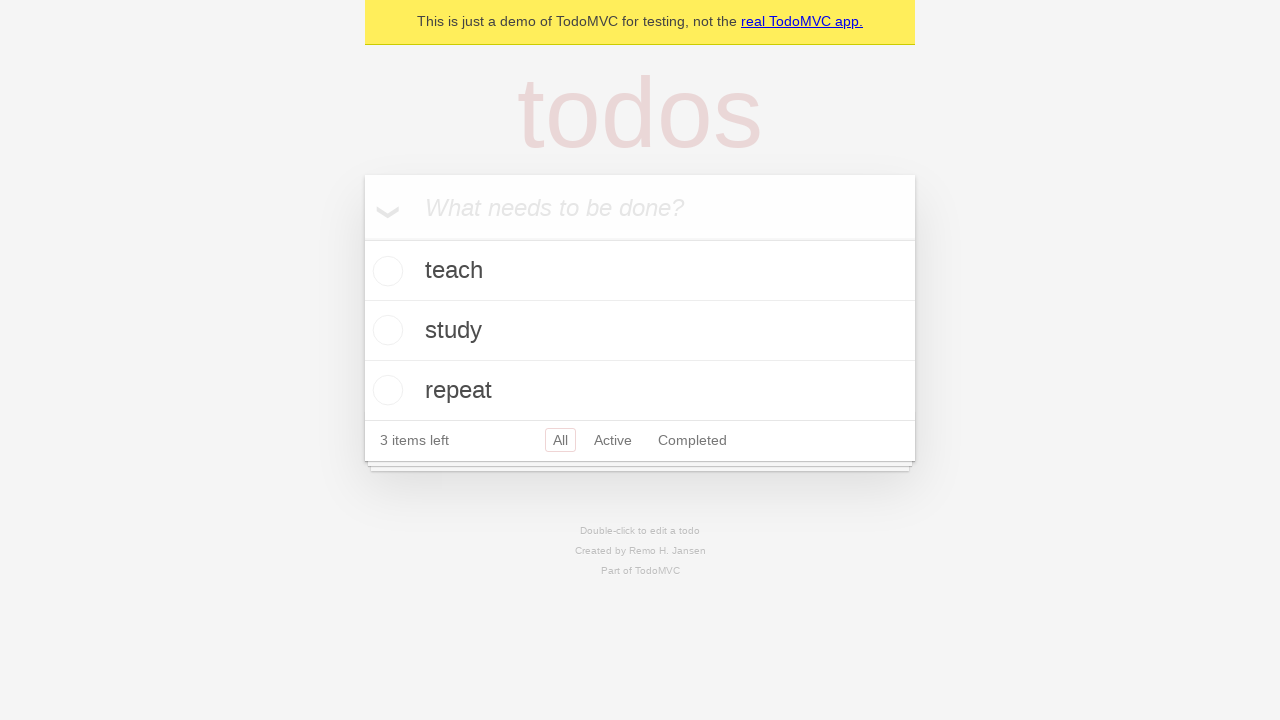

Verified that todo count displays '3 items left'
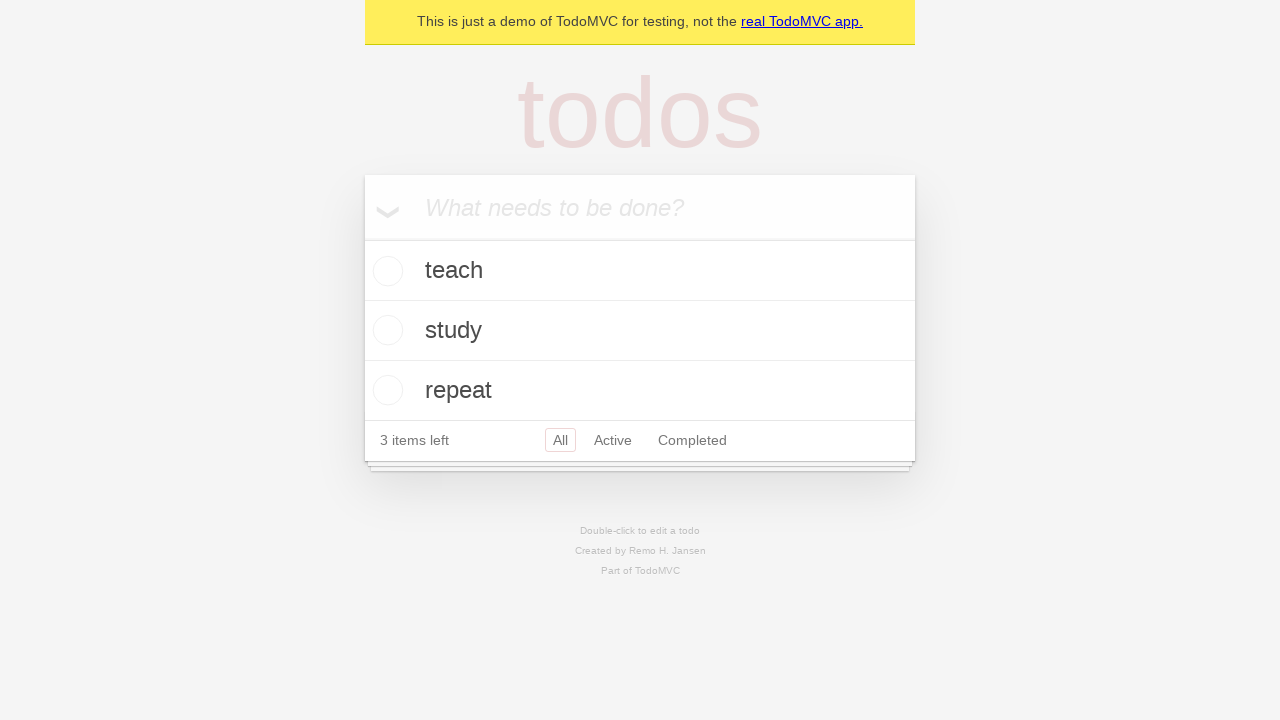

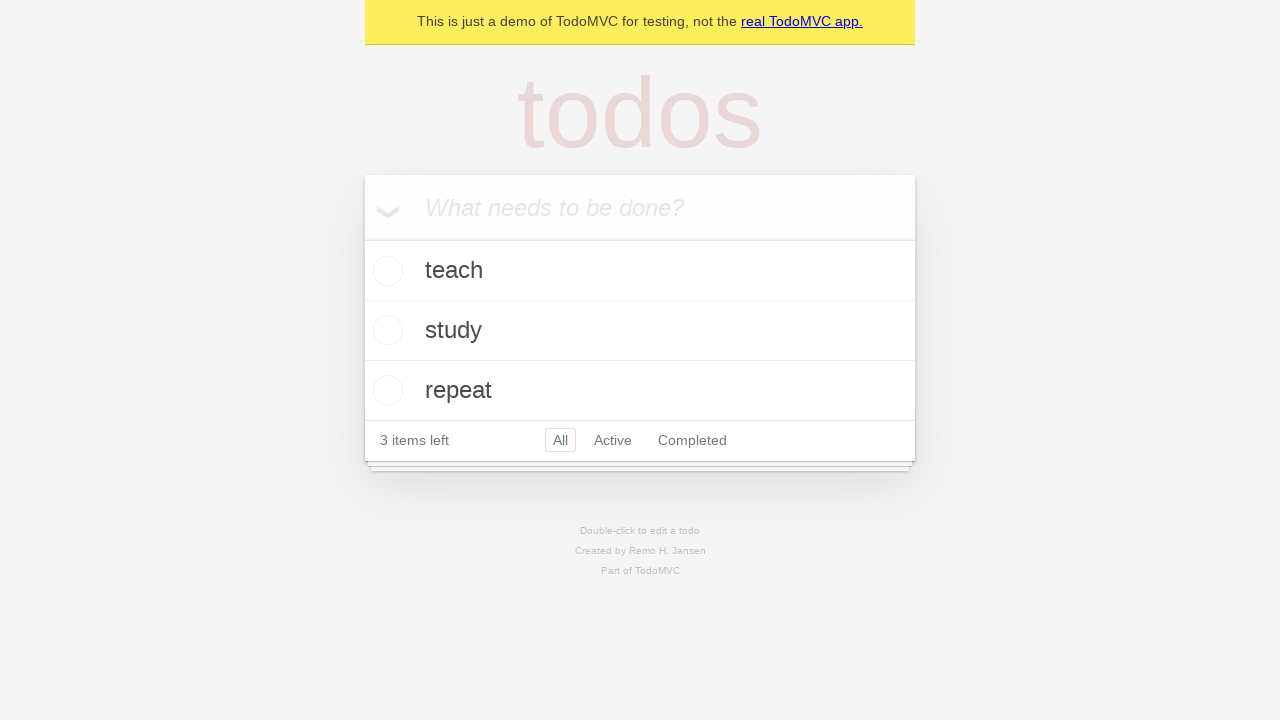